Tests window and tab handling by clicking buttons that open new windows/tabs, then switching between them to verify URLs.

Starting URL: https://rahulshettyacademy.com/AutomationPractice/

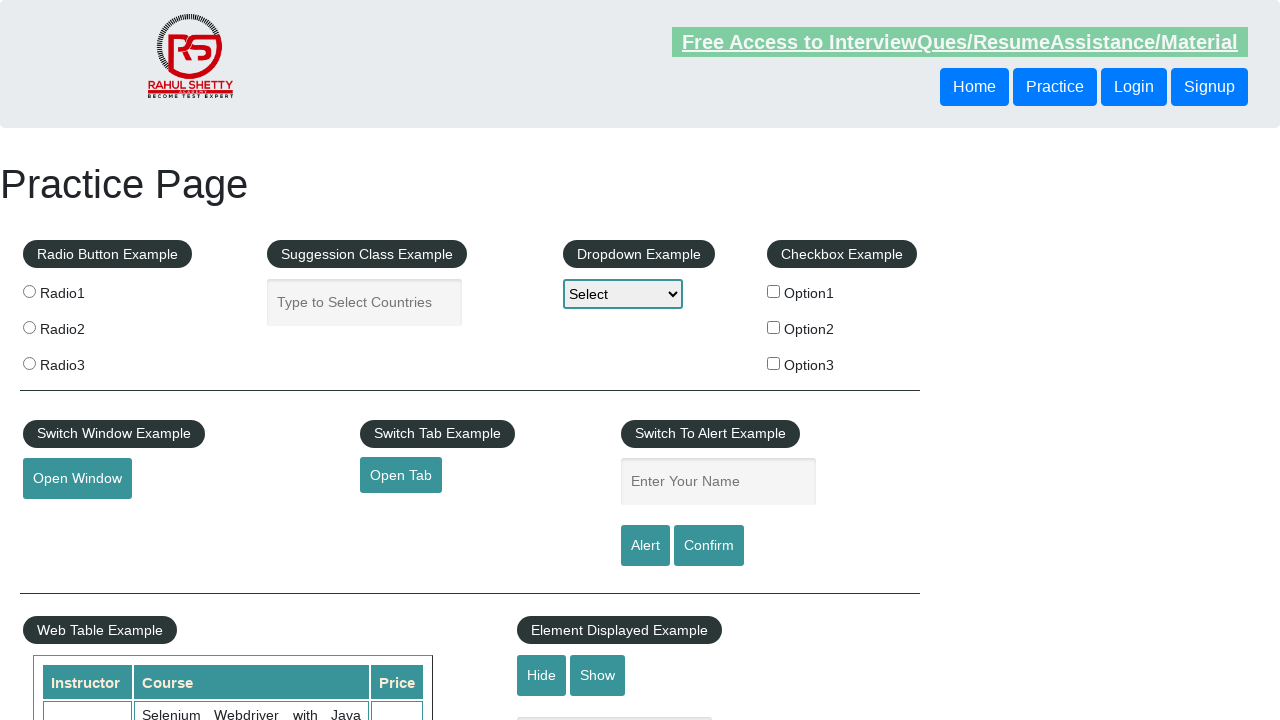

Clicked button to open new window at (77, 479) on button#openwindow
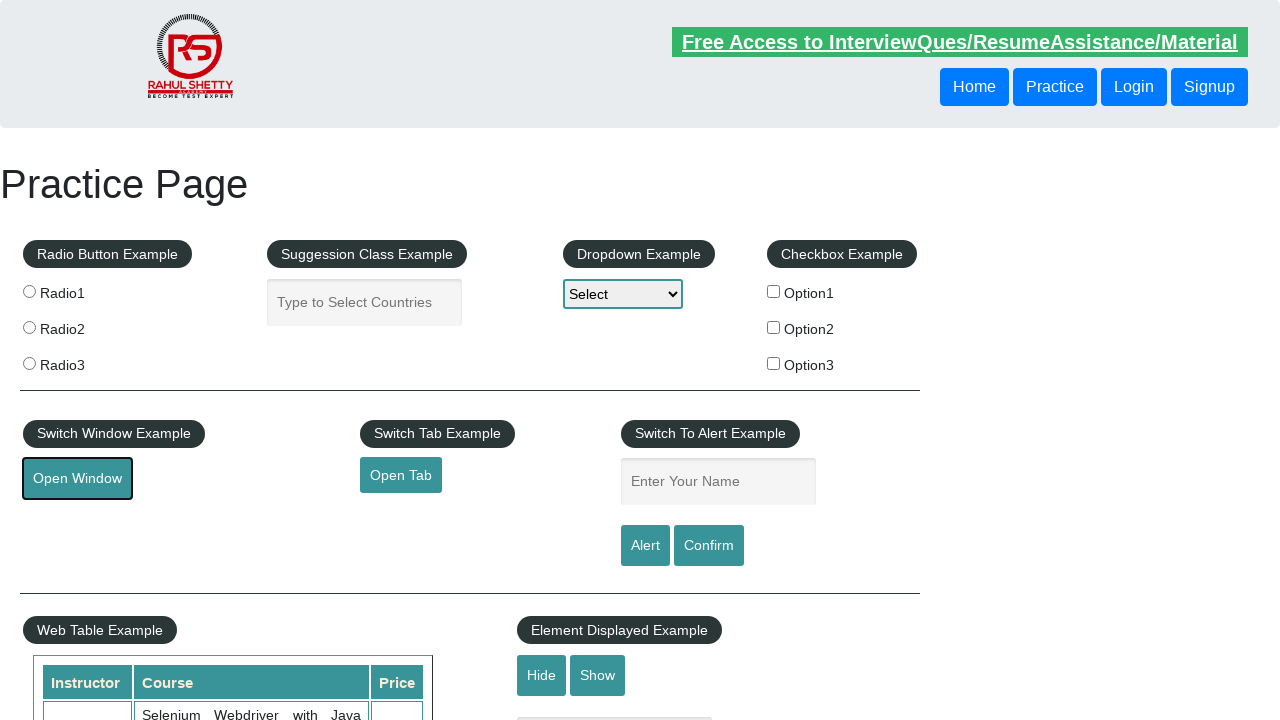

Clicked link to open new tab at (401, 475) on a#opentab
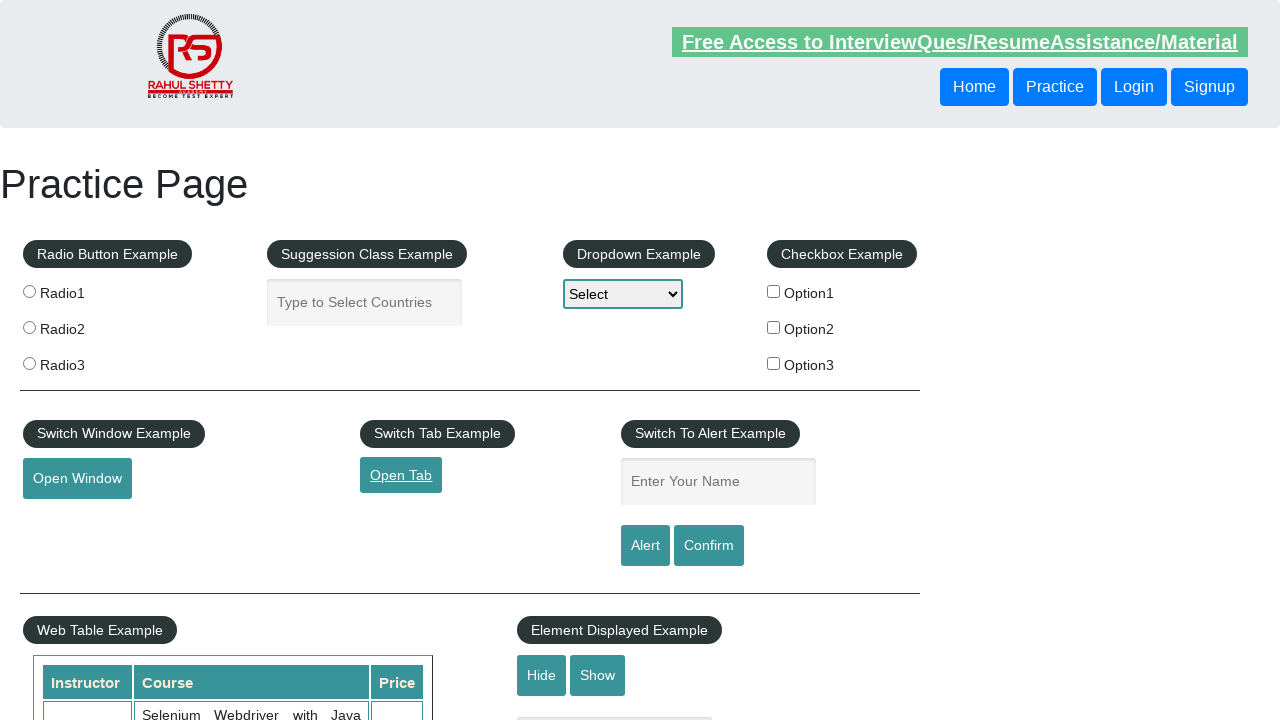

New window finished loading
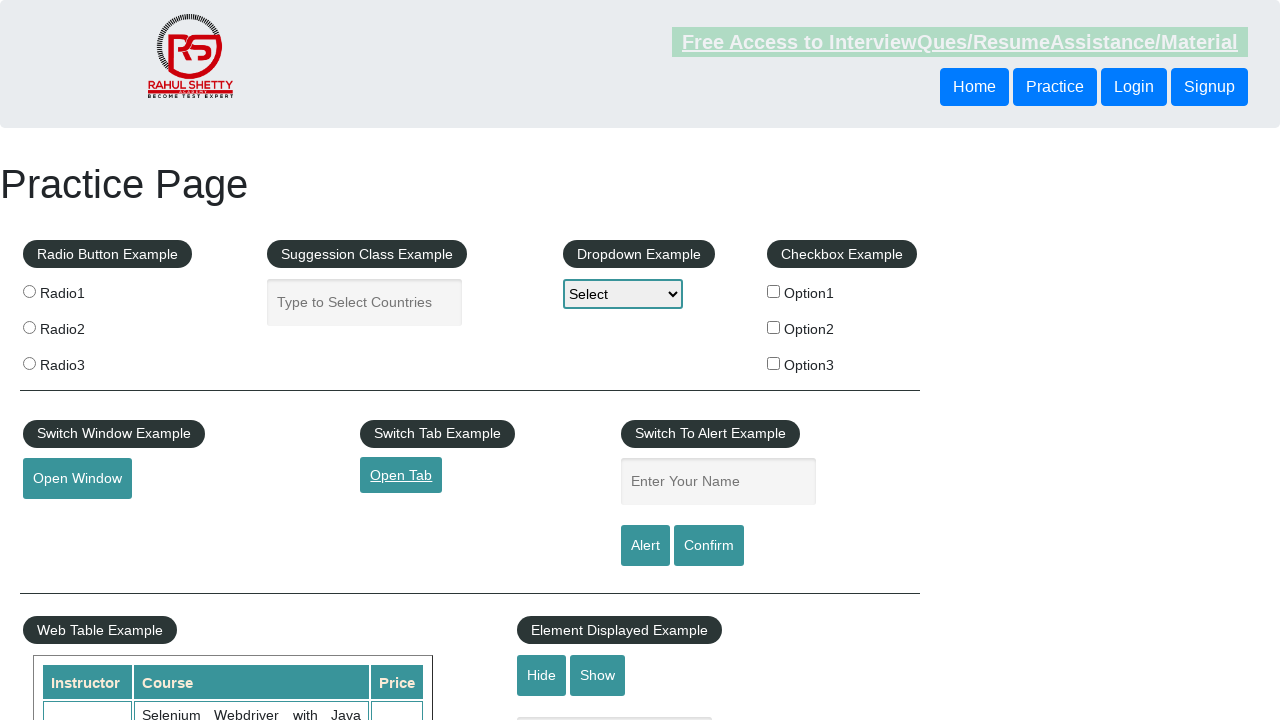

New tab finished loading
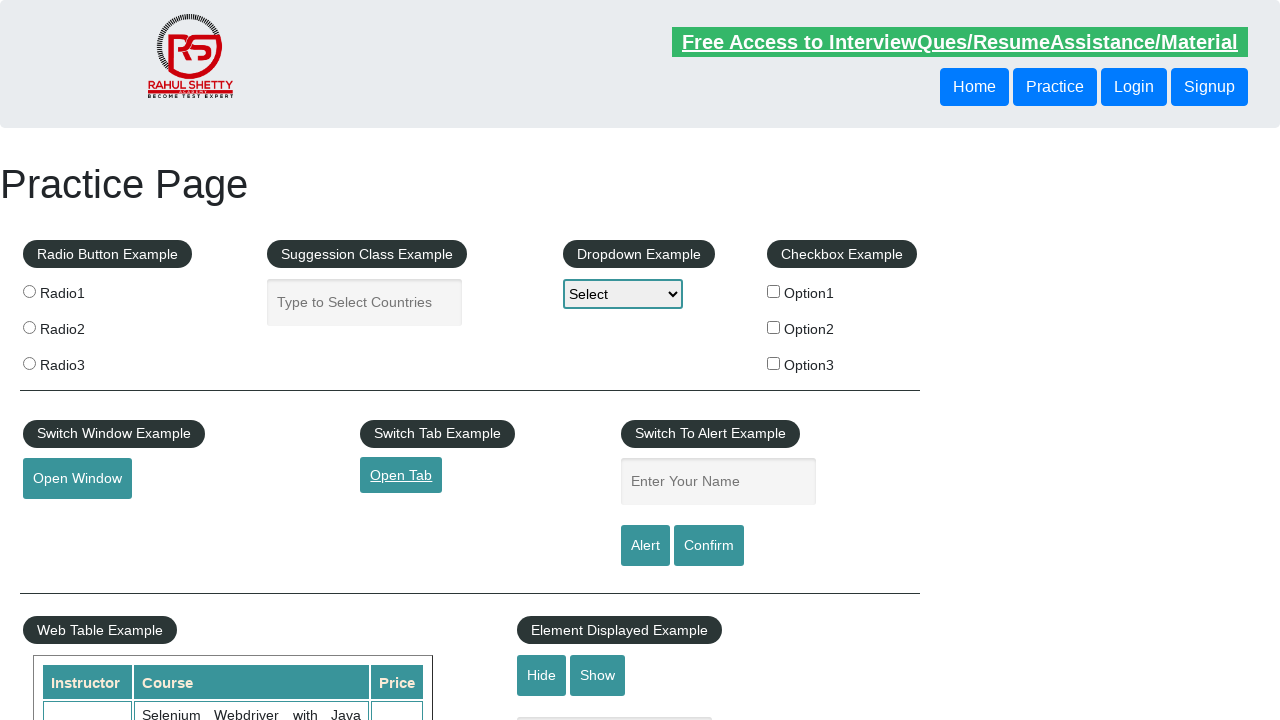

Switched focus to new tab
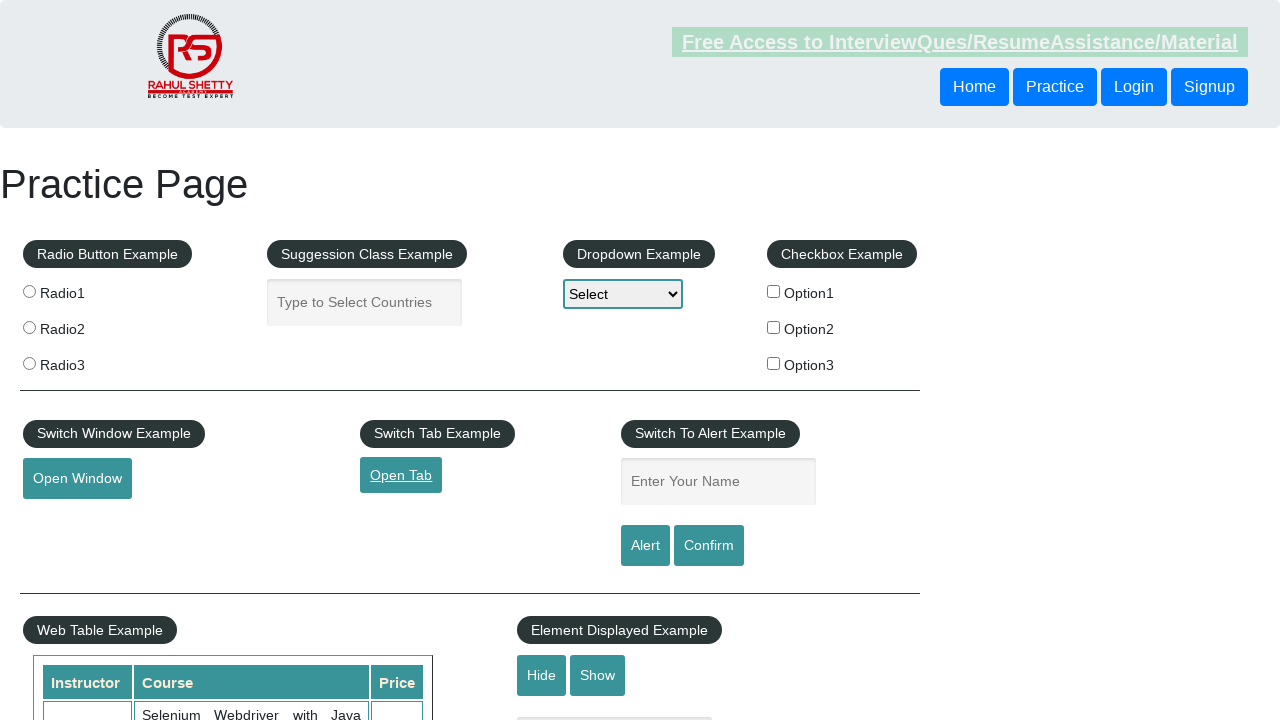

Switched focus to new window
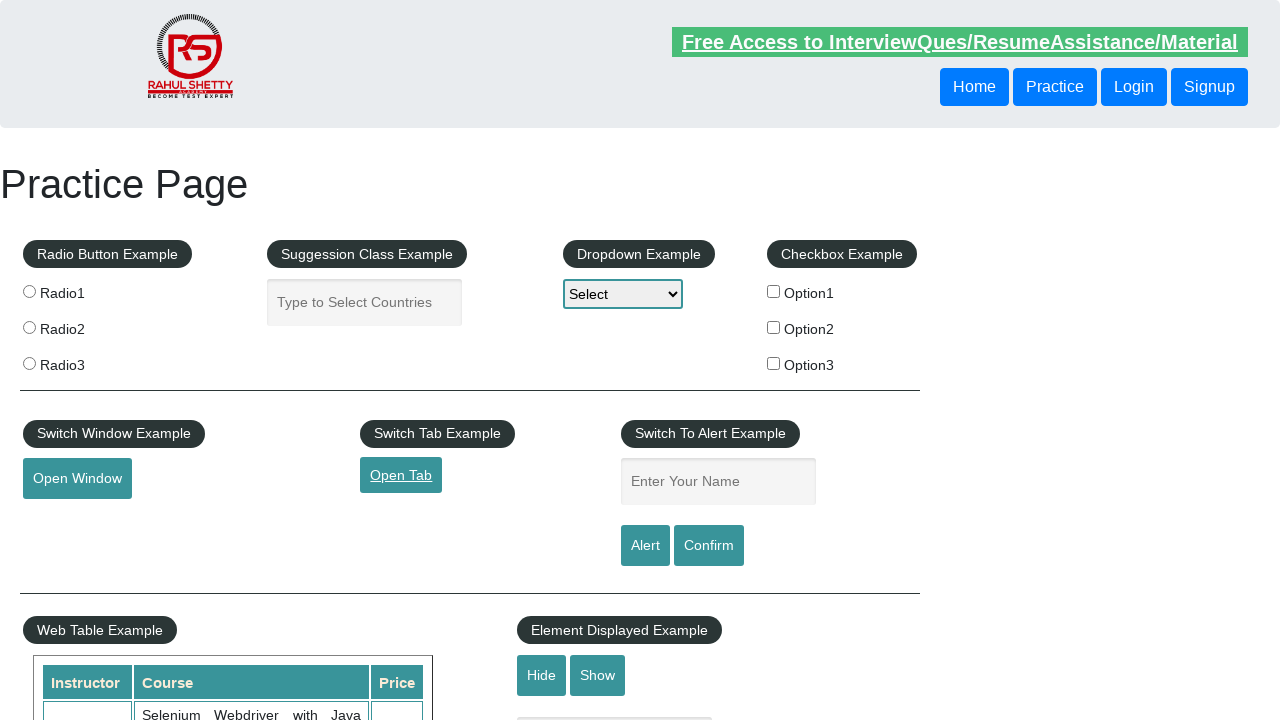

Switched focus back to original page
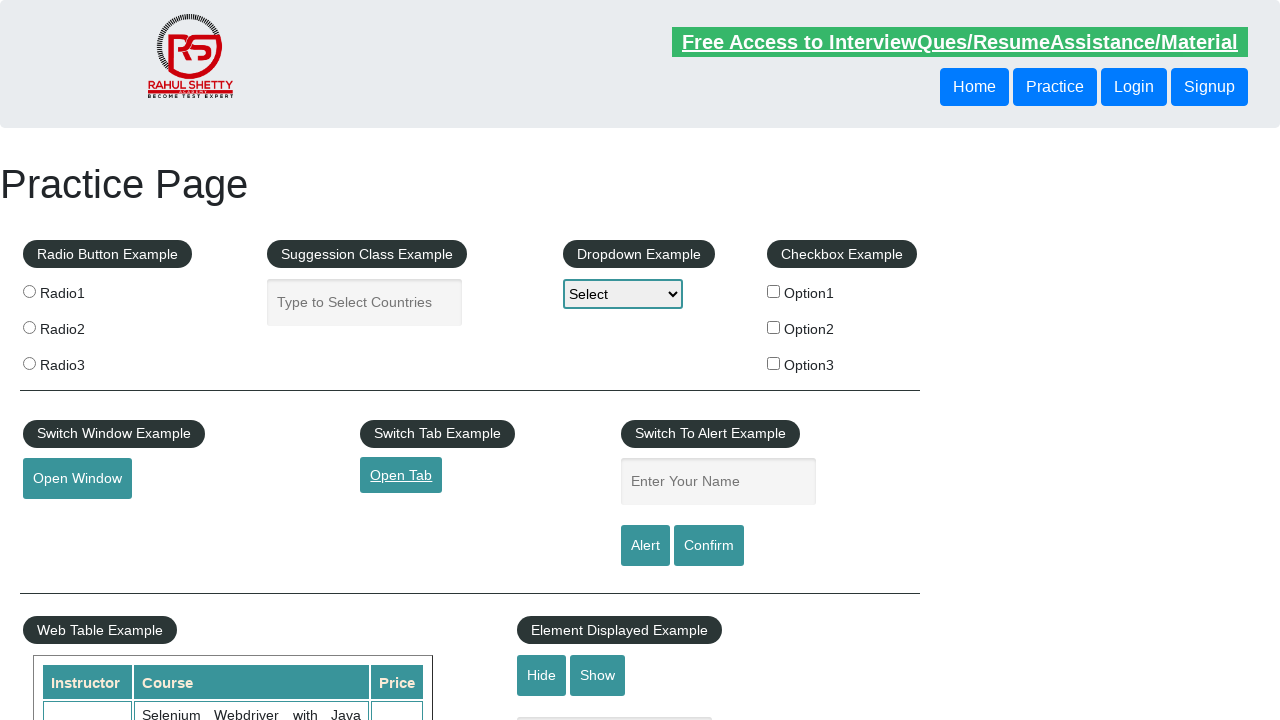

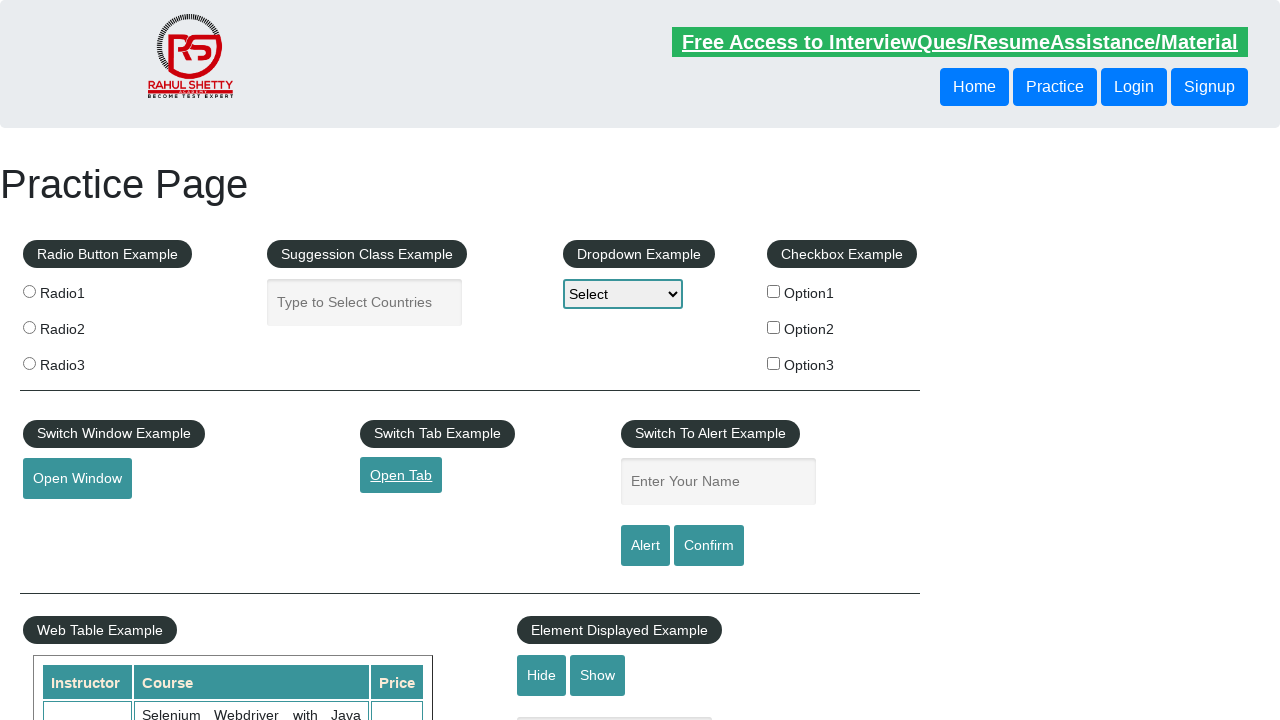